Tests the third JavaScript Prompt button by clicking it, entering text into the prompt, accepting it, and verifying the entered text appears in the result

Starting URL: https://the-internet.herokuapp.com/javascript_alerts

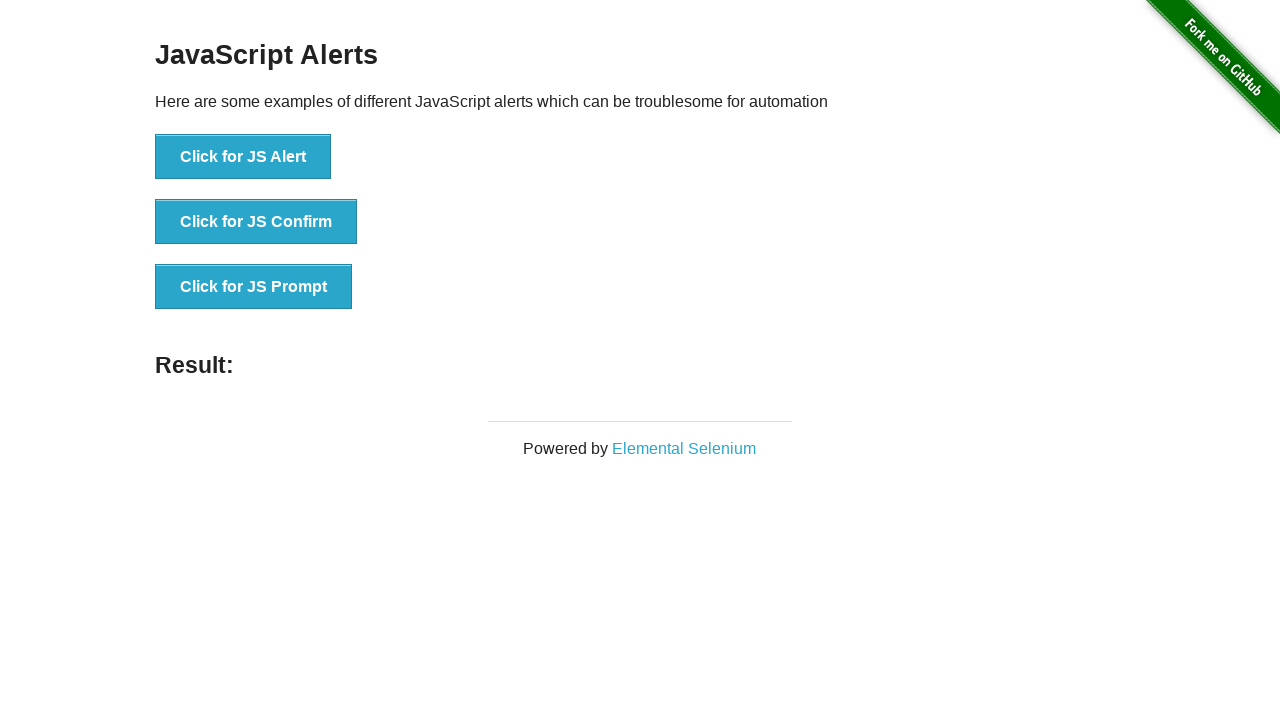

Set up dialog handler to accept prompt with text 'Marcus'
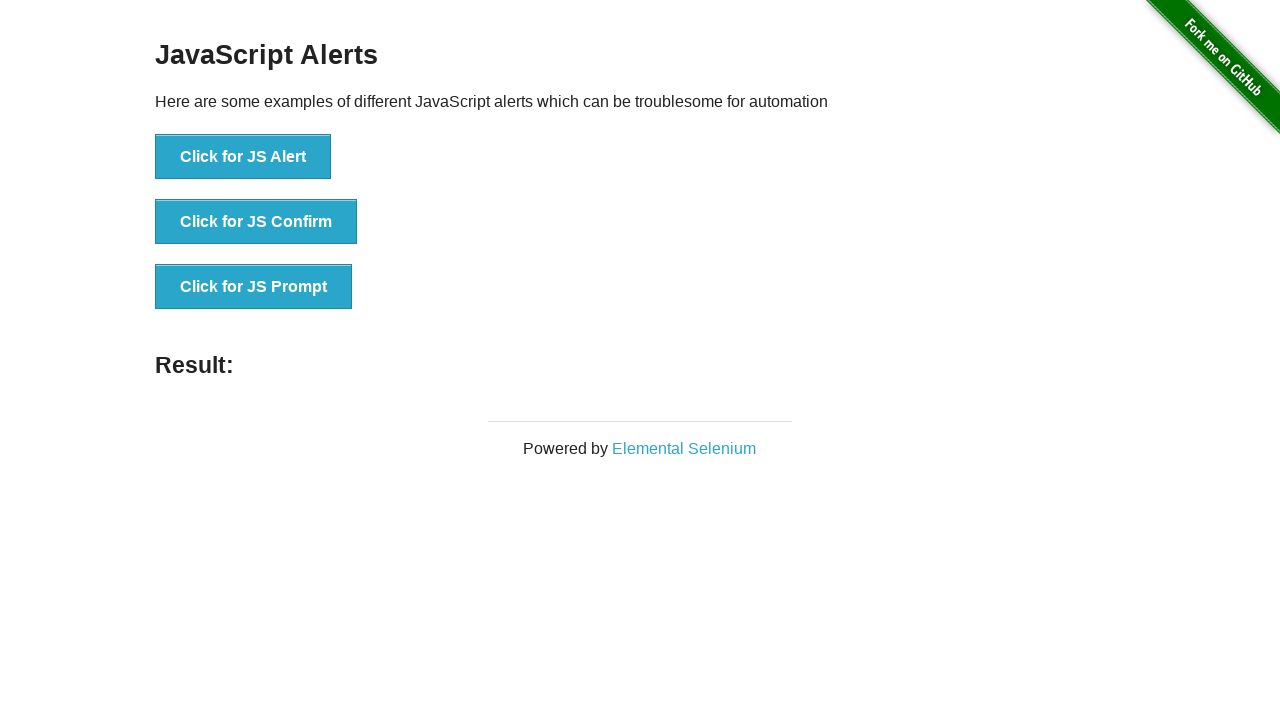

Clicked the JS Prompt button at (254, 287) on xpath=//*[text()='Click for JS Prompt']
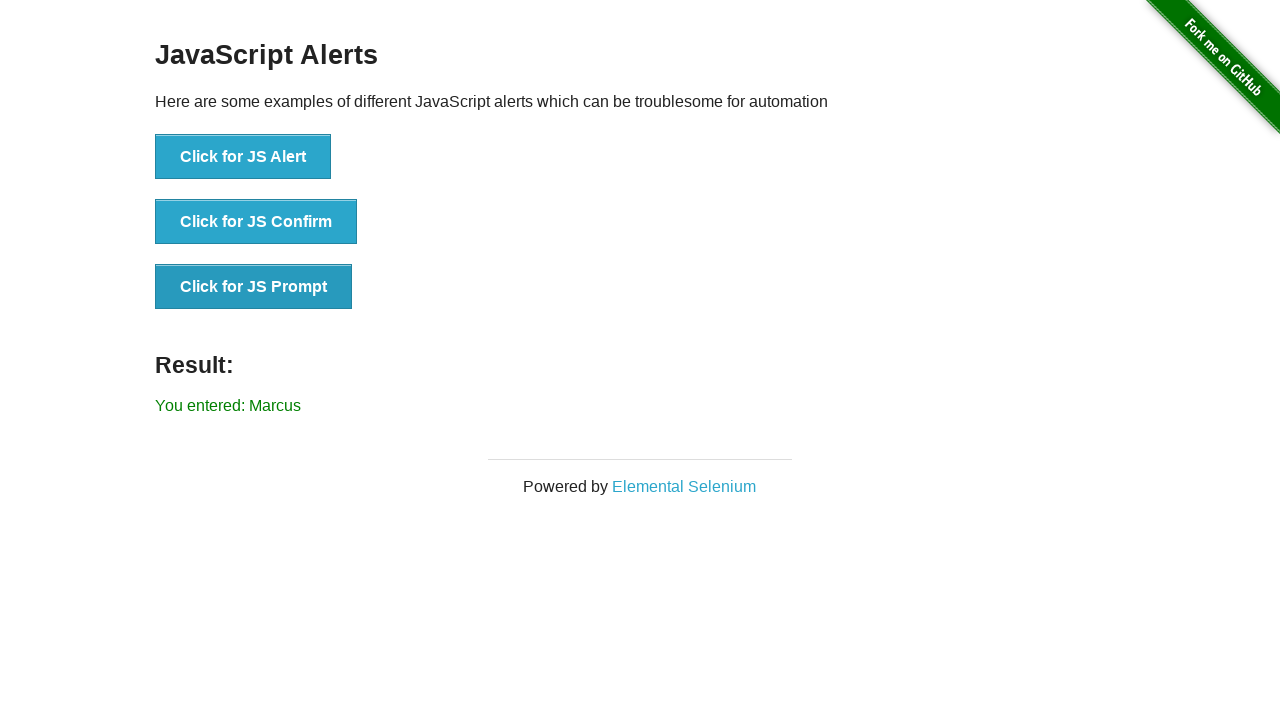

Retrieved text content from result element
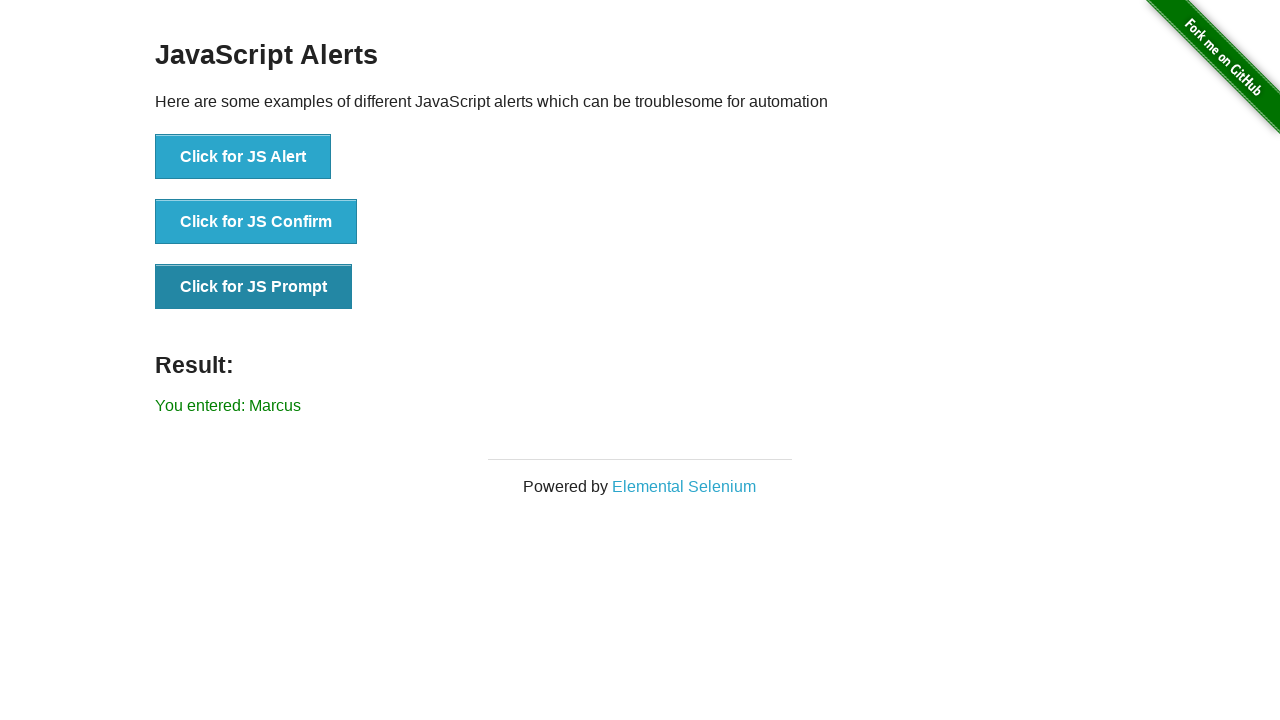

Verified that 'Marcus' appears in the result text
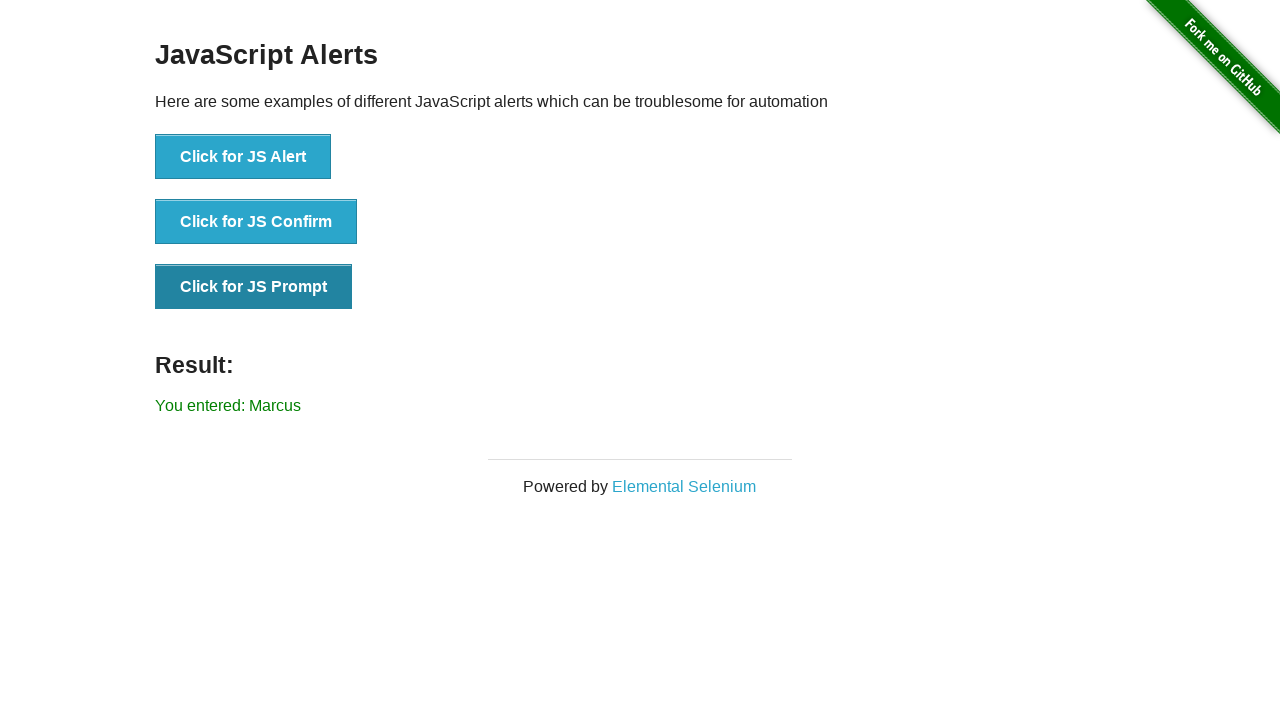

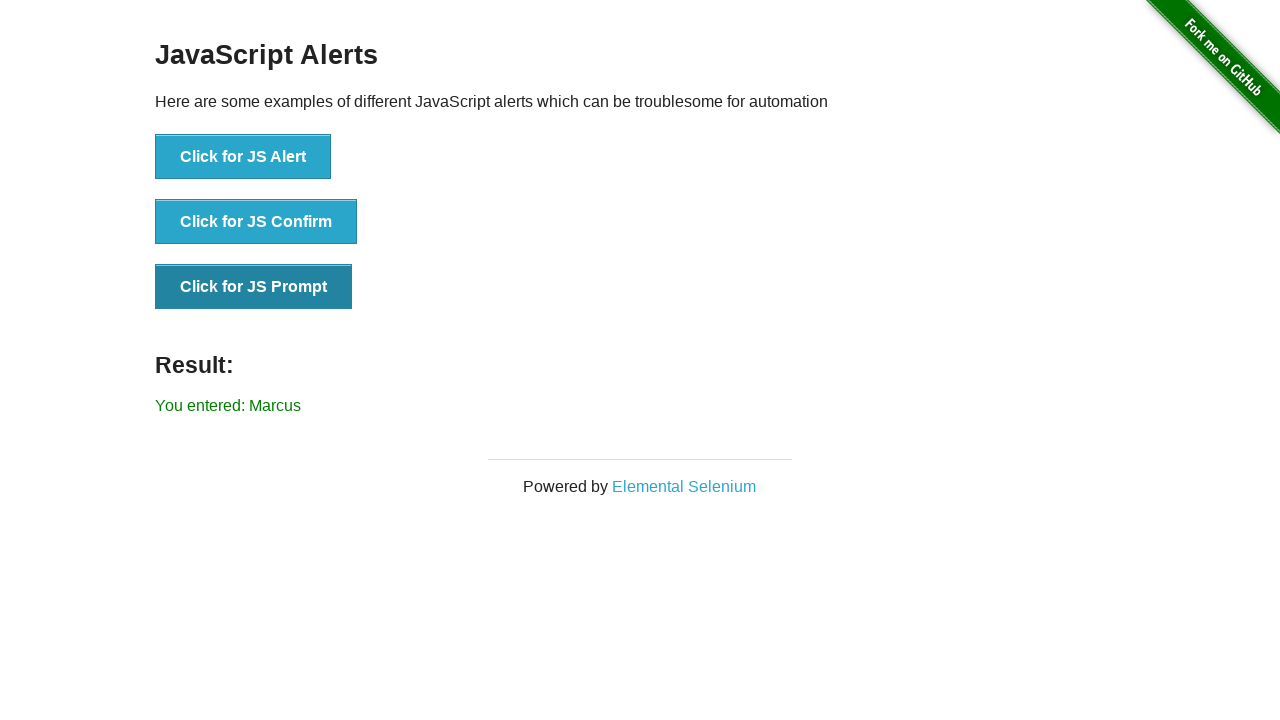